Tests filling the complete form, submitting, clicking No to return to edit, and verifying all form fields retain their values.

Starting URL: https://kristinek.github.io/site/tasks/provide_feedback

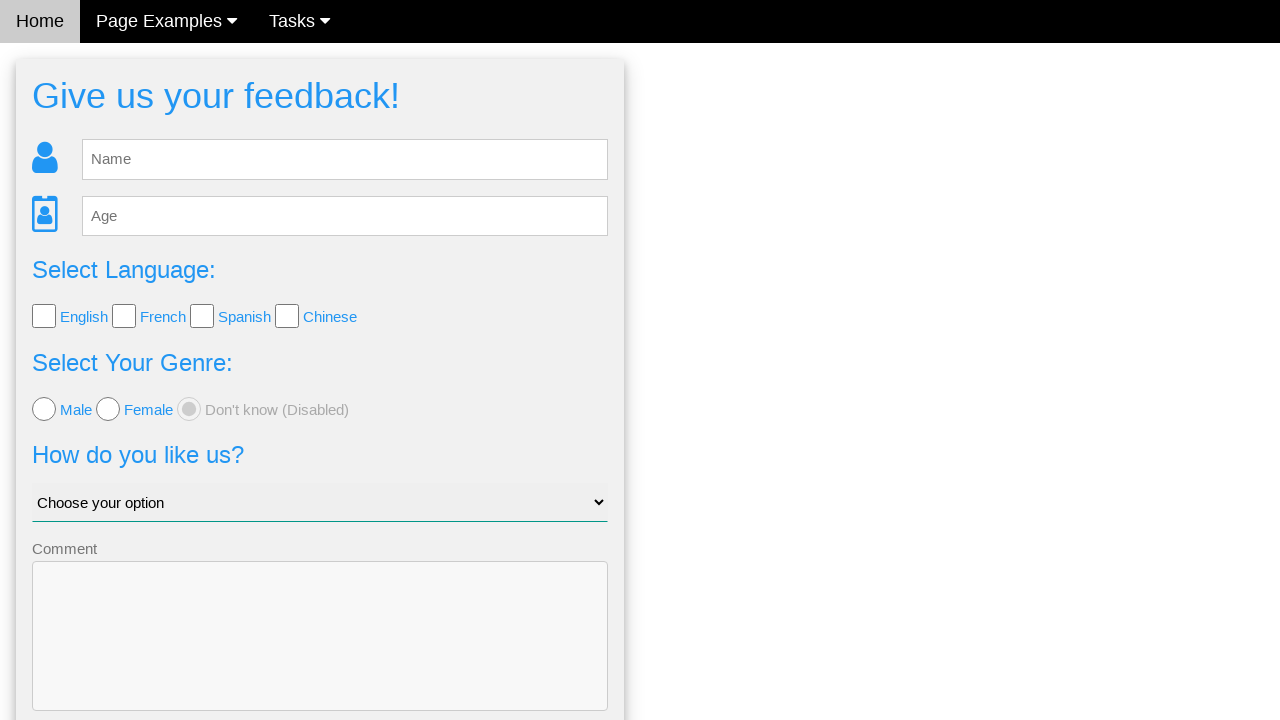

Filled name field with 'Tanya' on input[name='name'], #name, input#name
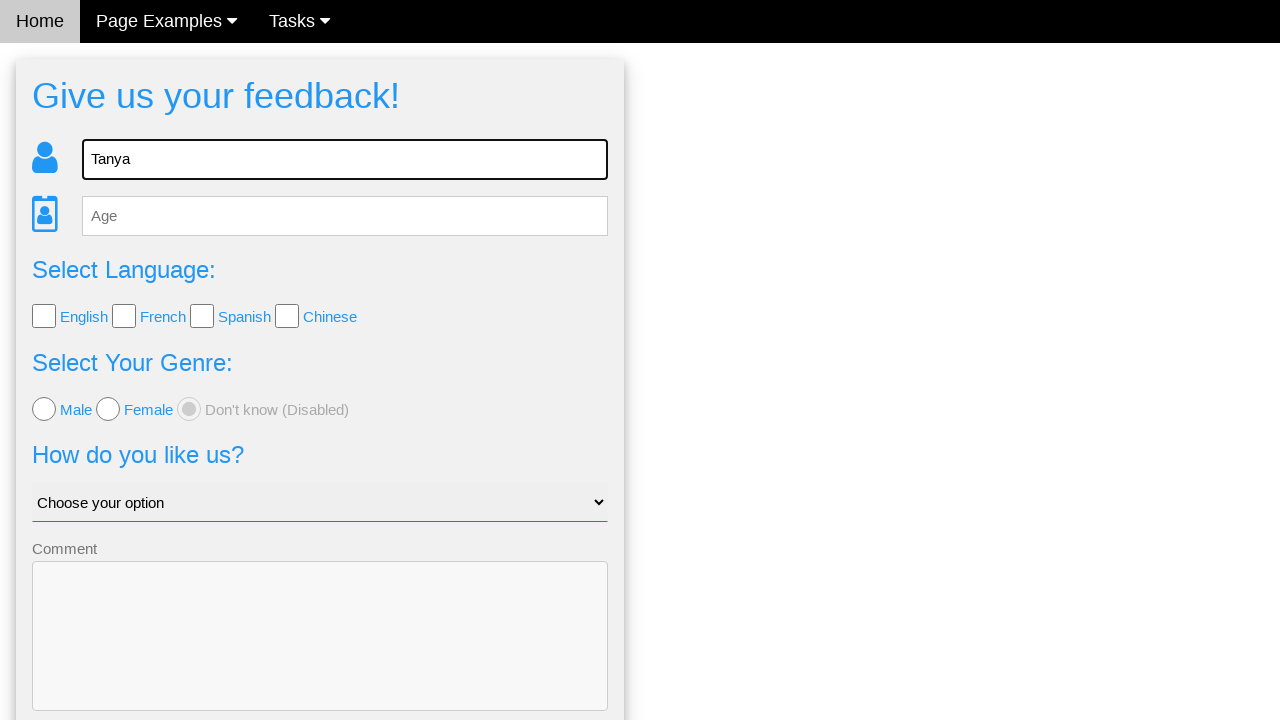

Filled age field with '44' on input[name='age'], #age, input#age
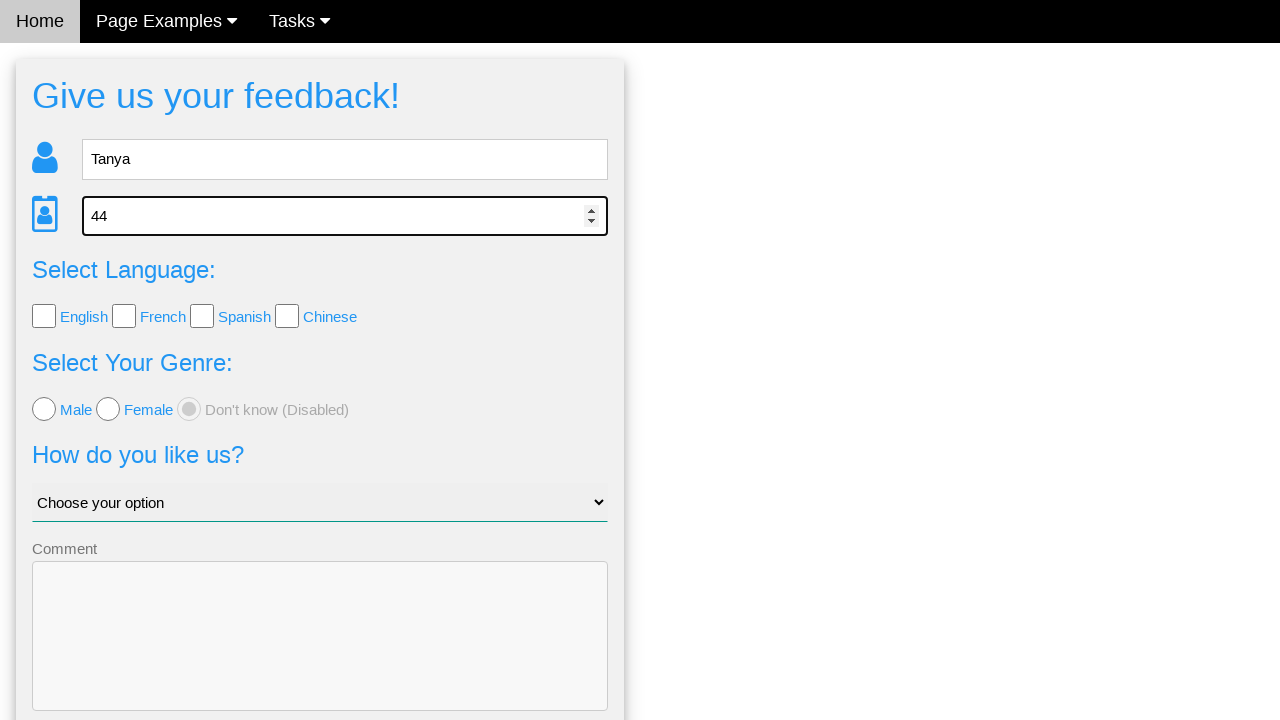

Checked first checkbox at (44, 316) on input[type='checkbox']:nth-of-type(1)
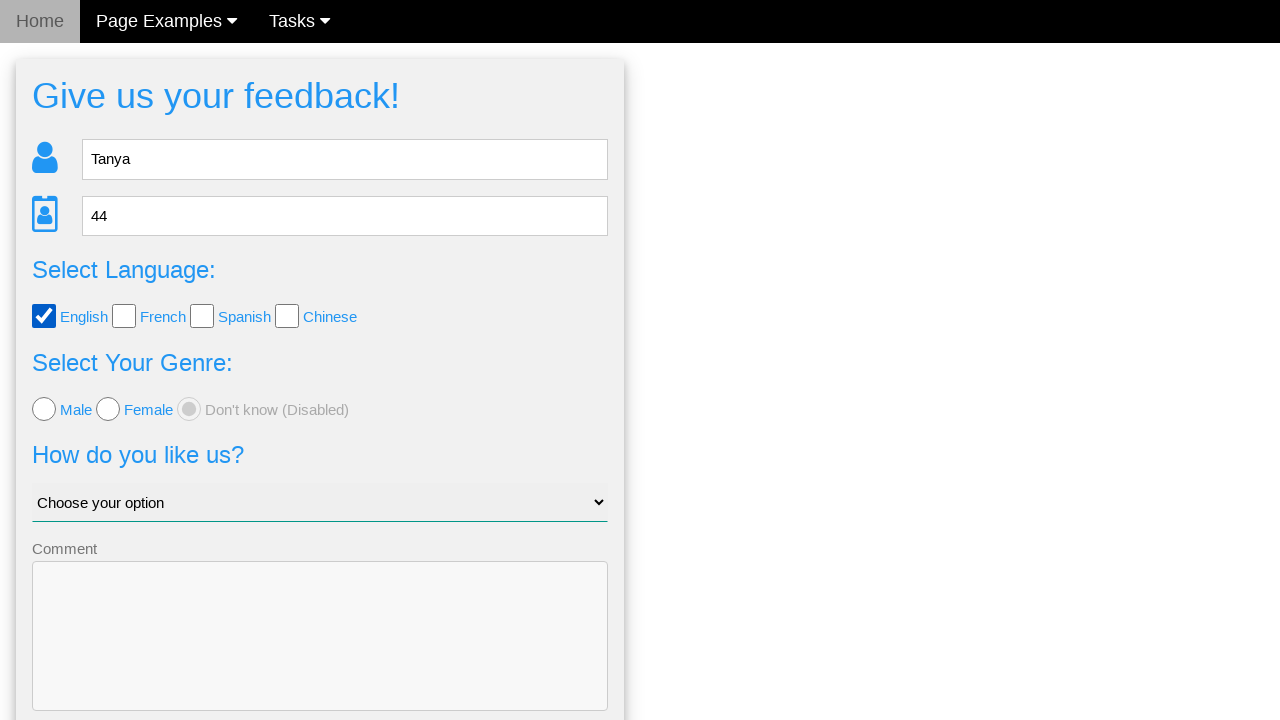

Checked third checkbox at (202, 316) on input[type='checkbox']:nth-of-type(3)
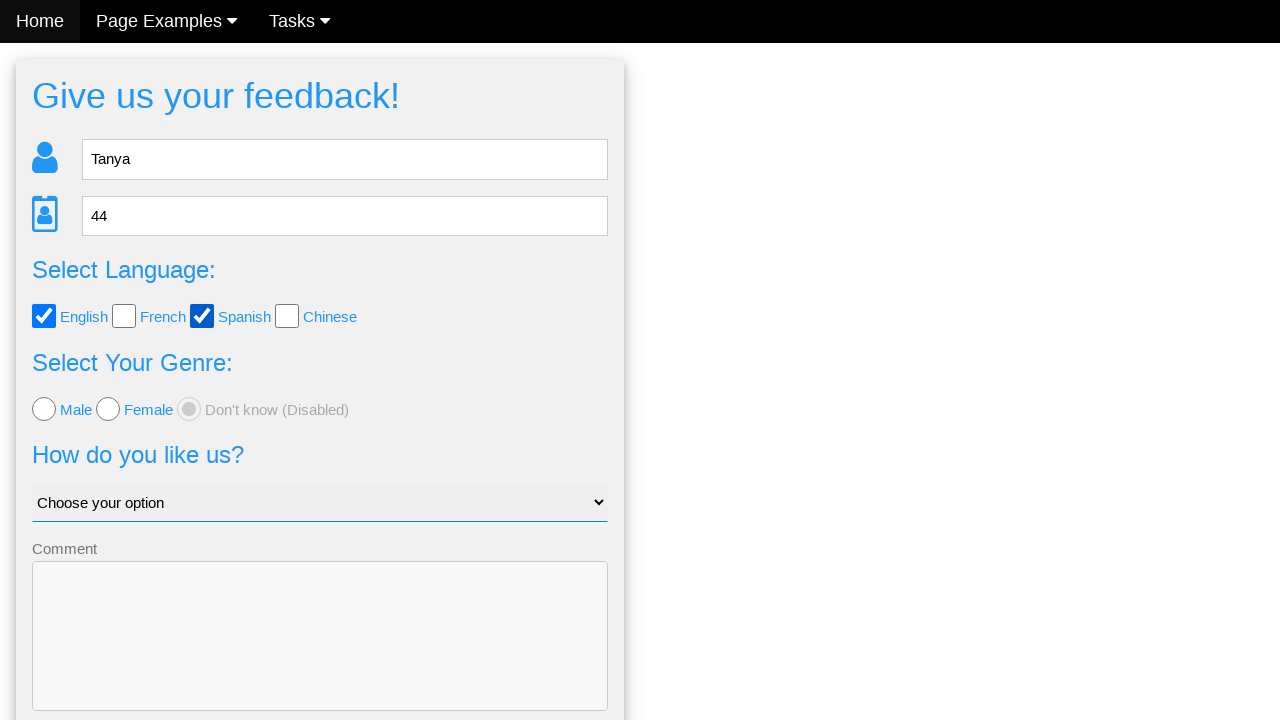

Selected female radio button at (108, 409) on input[type='radio'][value='female'], input[type='radio']:nth-of-type(2)
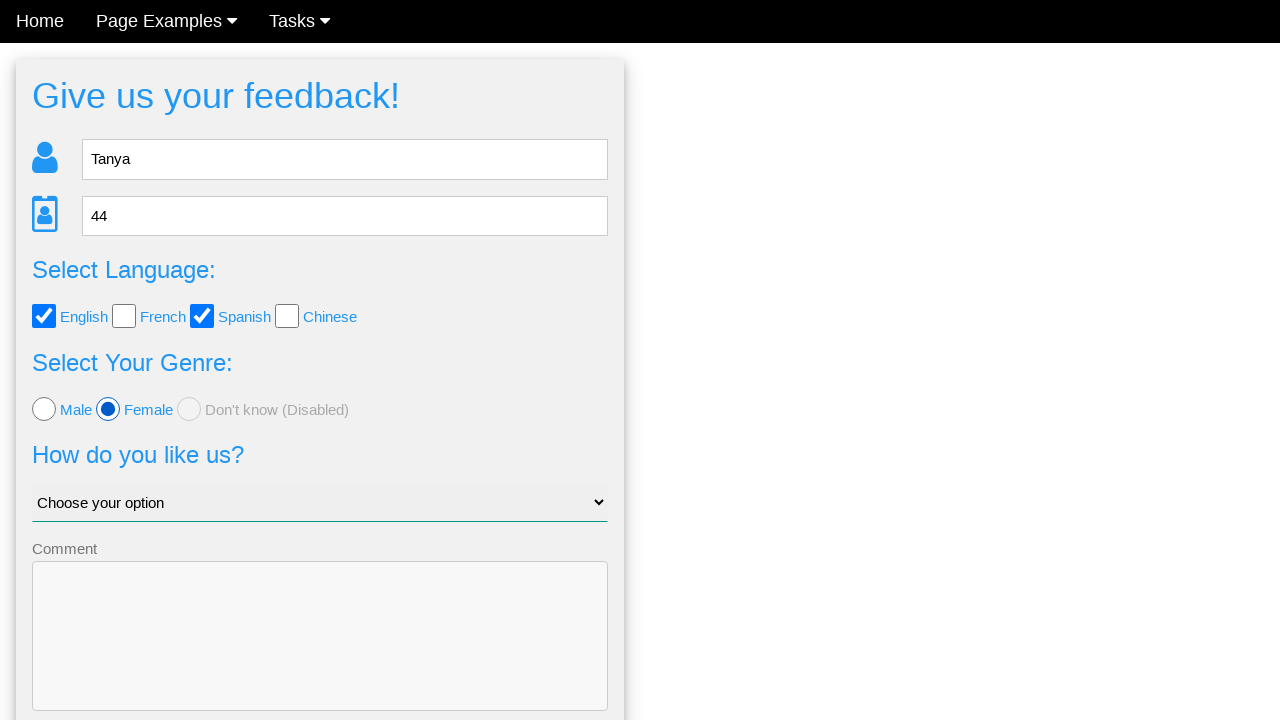

Selected 'Good' option from dropdown on select
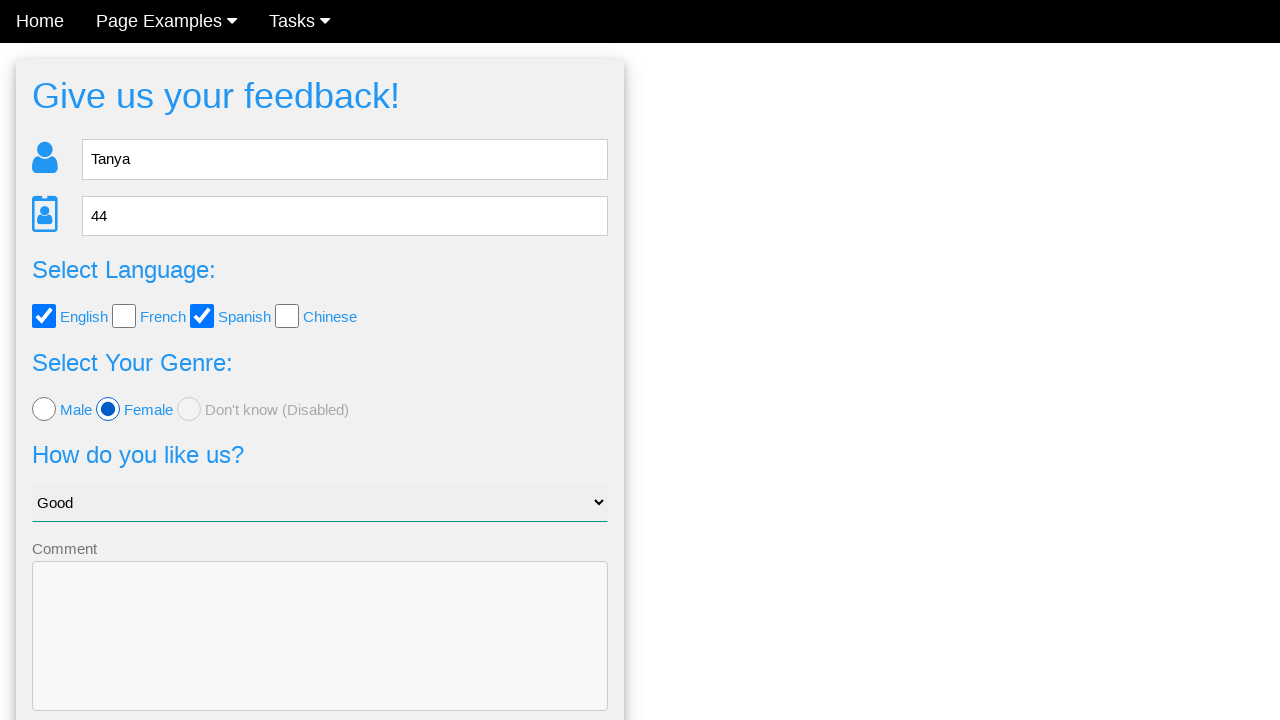

Filled comment field with 'Thank You!' on textarea, #comment, textarea[name='comment']
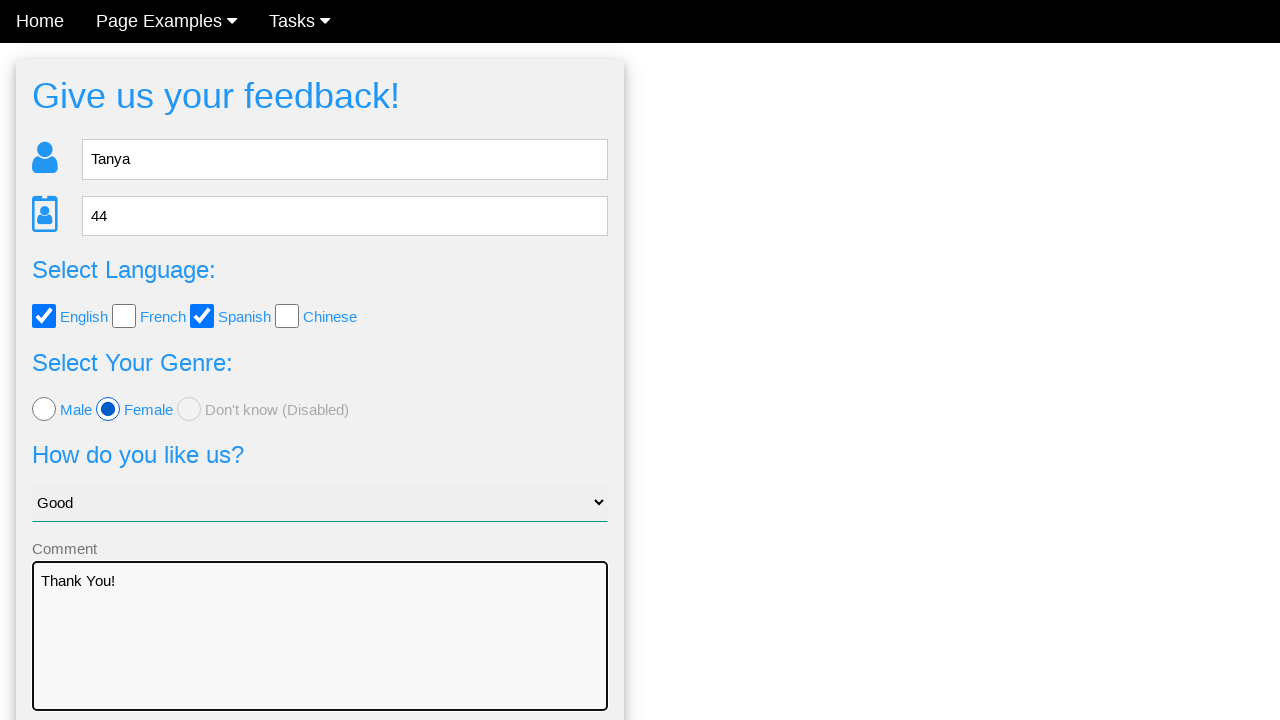

Clicked Send button to submit form at (320, 656) on button[type='submit'], input[type='submit'], button:has-text('Send')
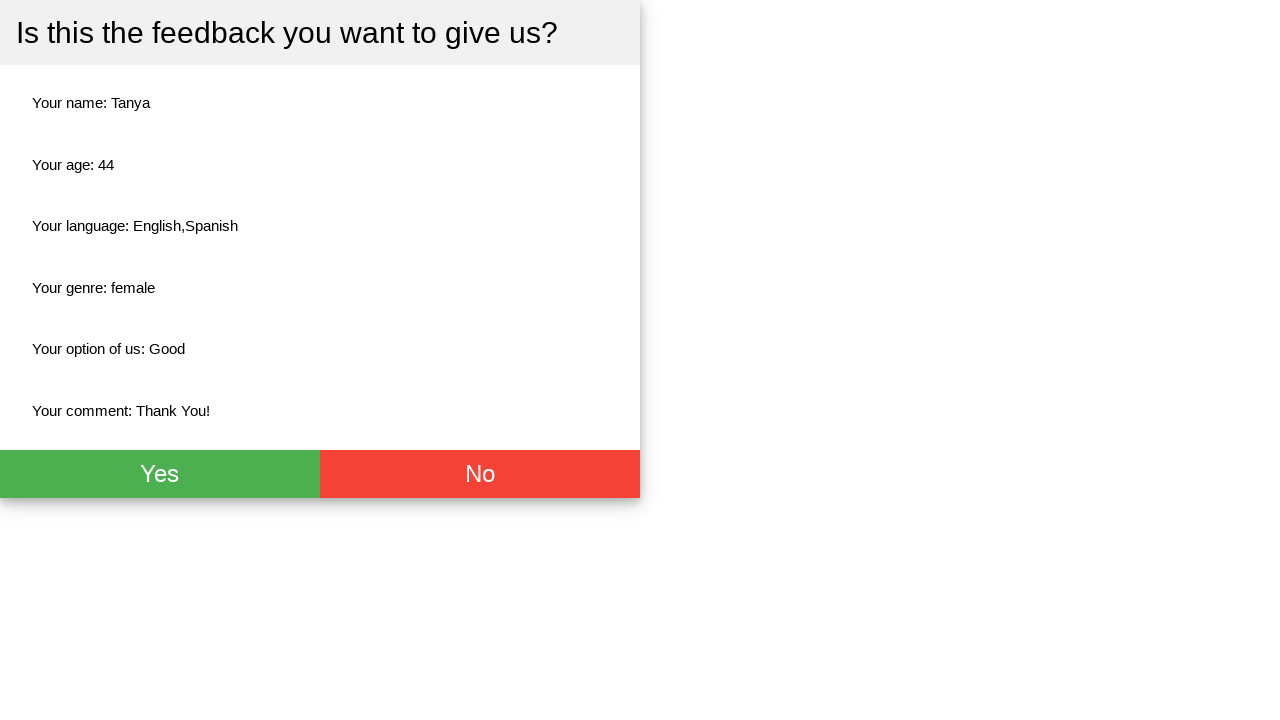

Confirmation page loaded with No button visible
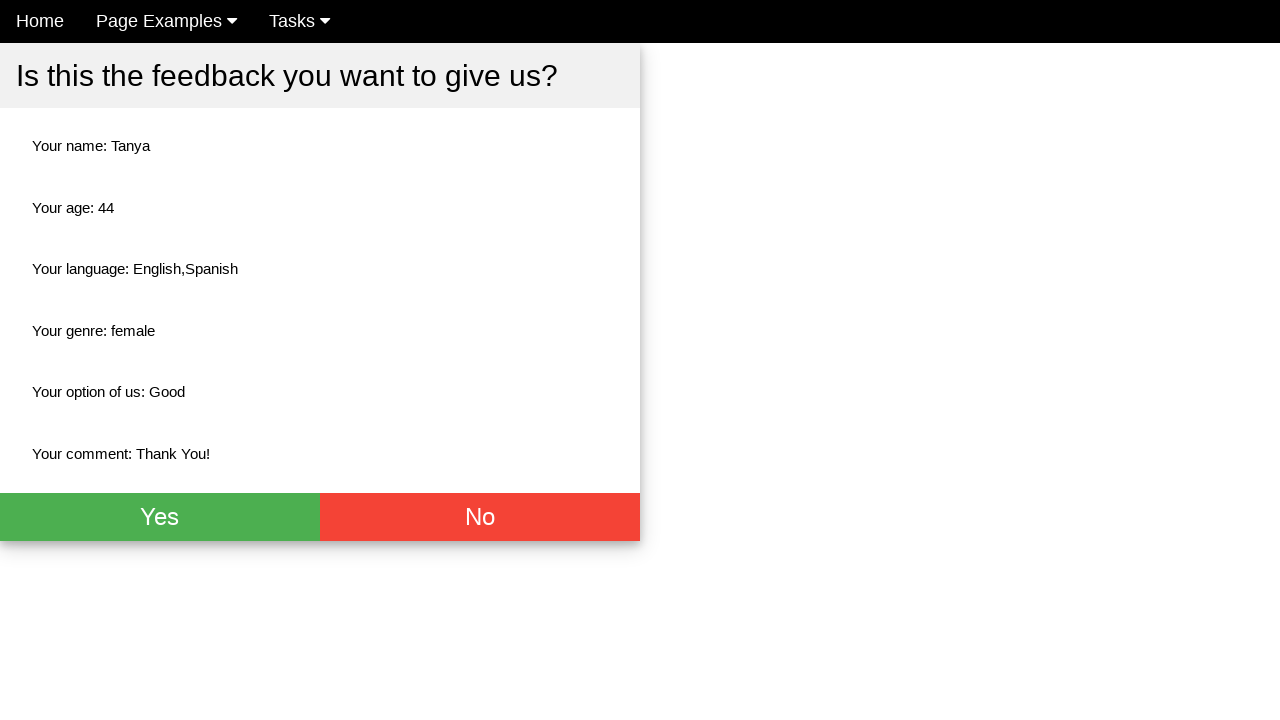

Clicked No button to return to form for editing at (480, 517) on button:has-text('No'), .btn-no, #no
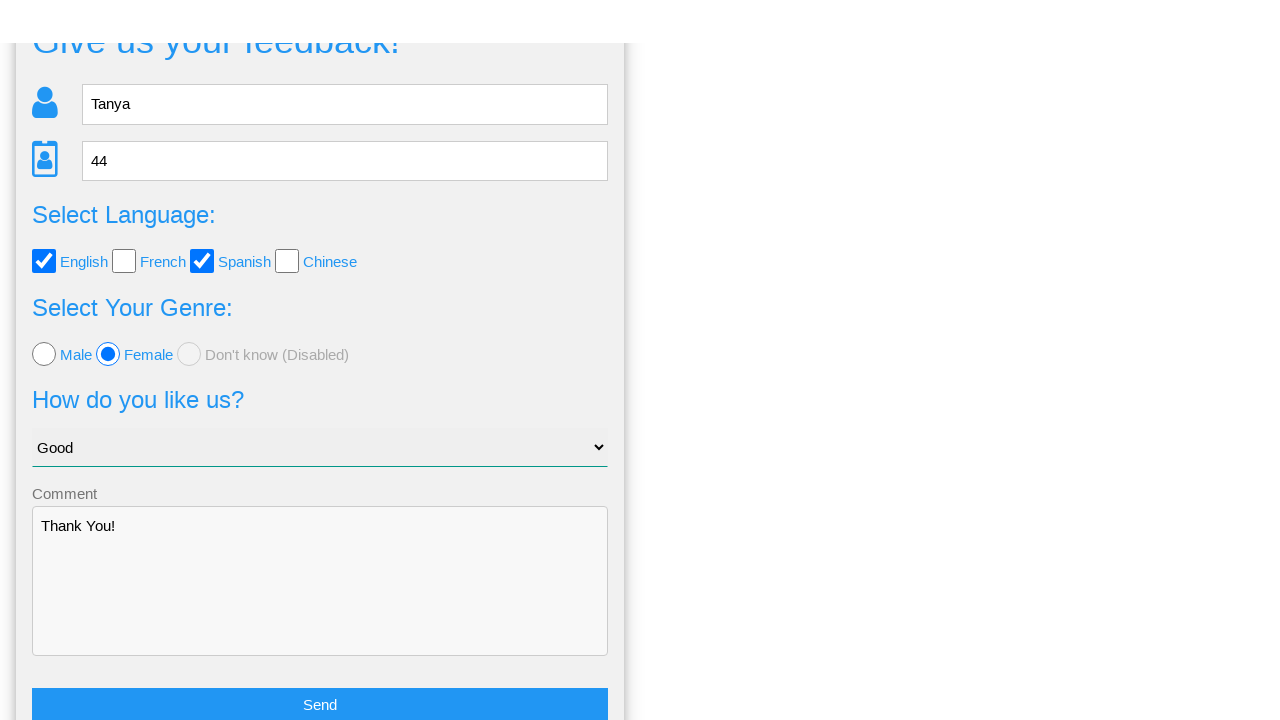

Form reappeared after clicking No button
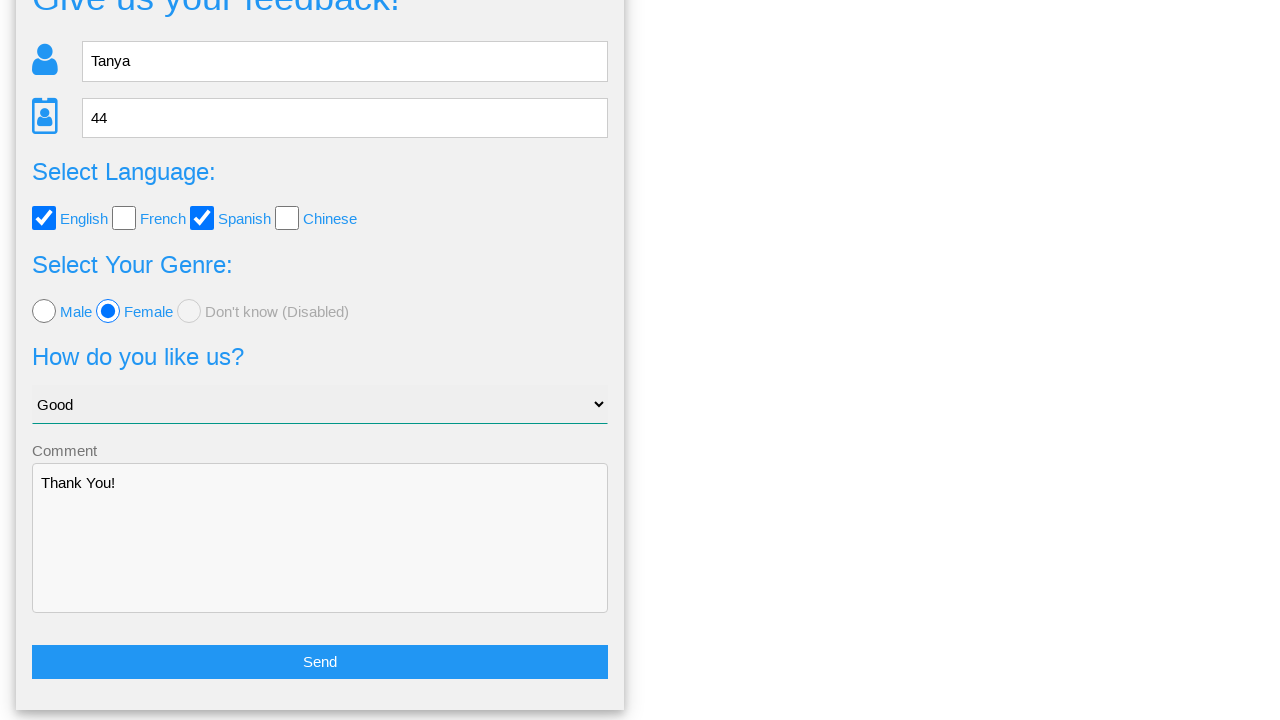

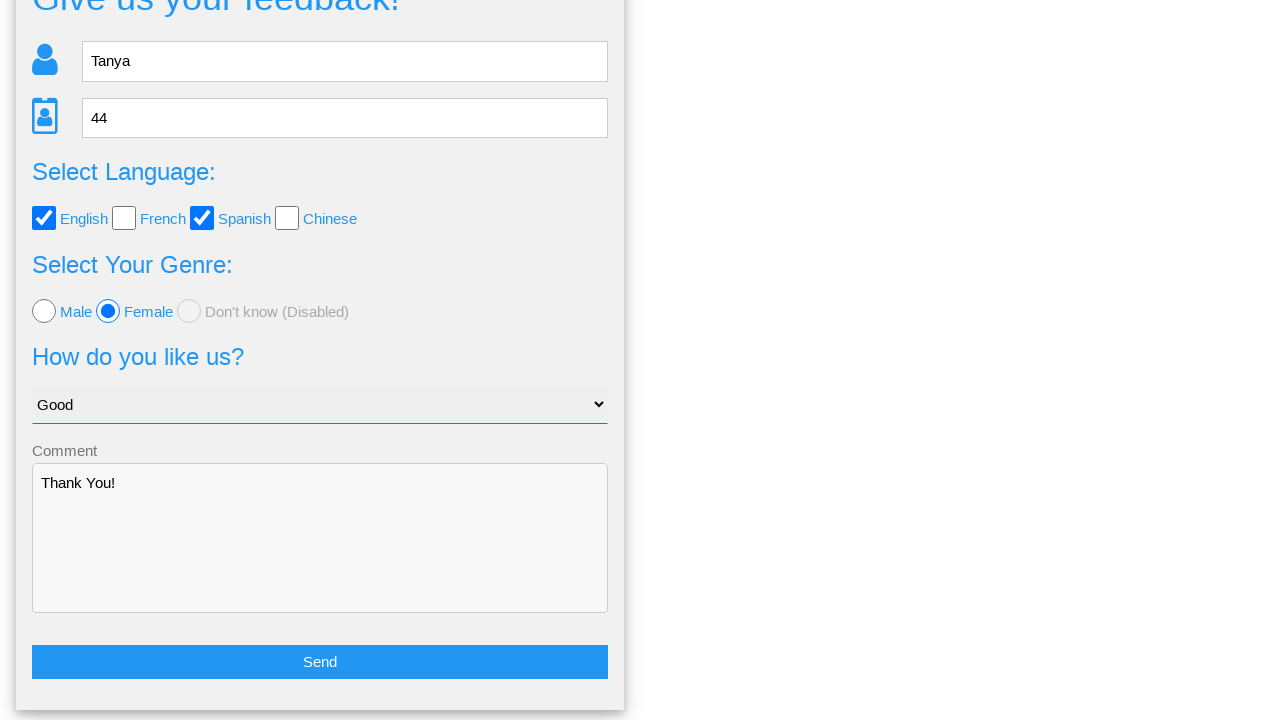